Tests confirm alert functionality by triggering a confirmation dialog, verifying its text content, and dismissing it

Starting URL: http://demo.automationtesting.in/Alerts.html

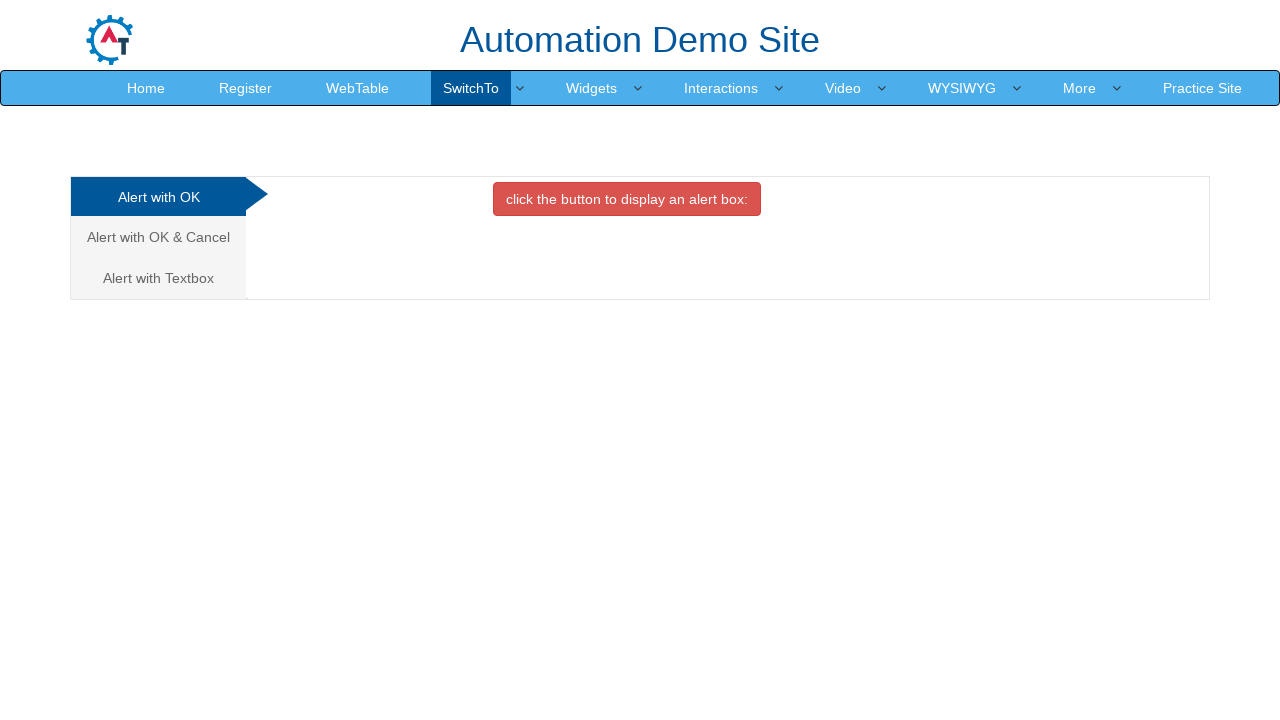

Clicked on the 'Alert with OK & Cancel' tab at (158, 237) on xpath=//a[contains(text(),'Alert with OK & Cancel')]
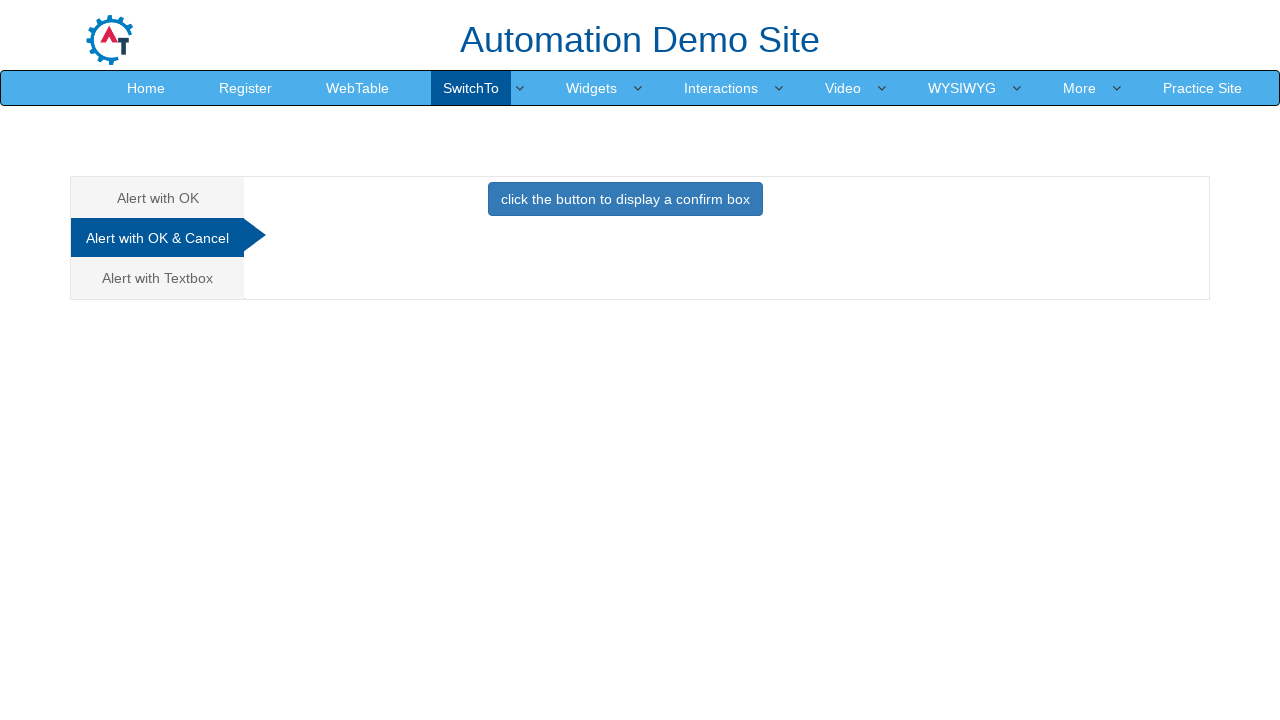

Clicked button to trigger the confirm alert dialog at (625, 199) on xpath=//button[contains(text(),'click the button to display a confirm box')]
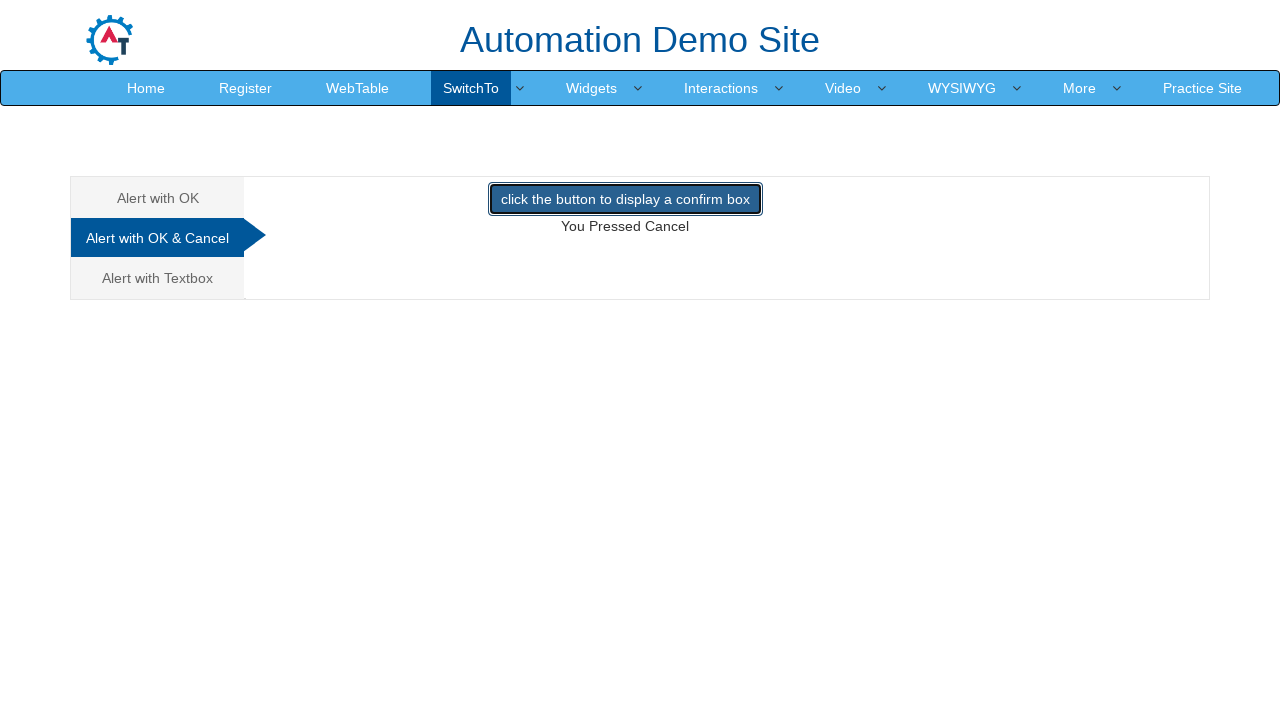

Set up dialog handler to dismiss the confirmation dialog
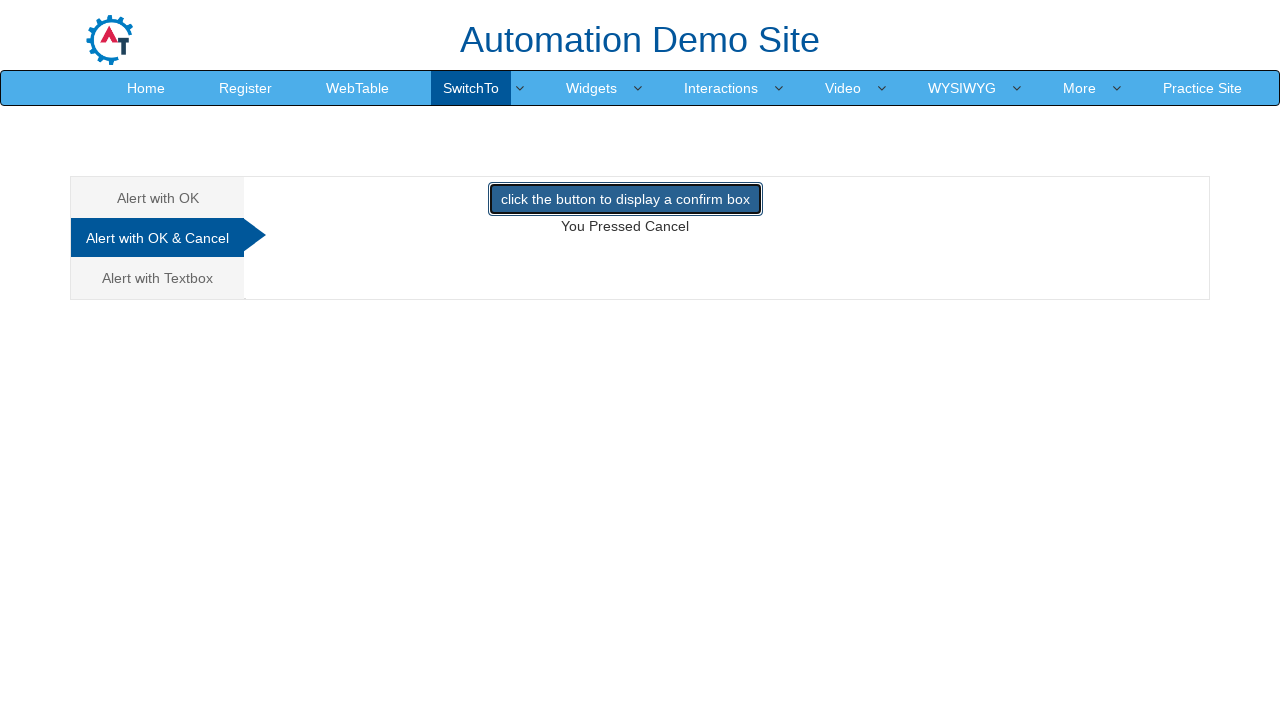

Waited for dialog to be processed
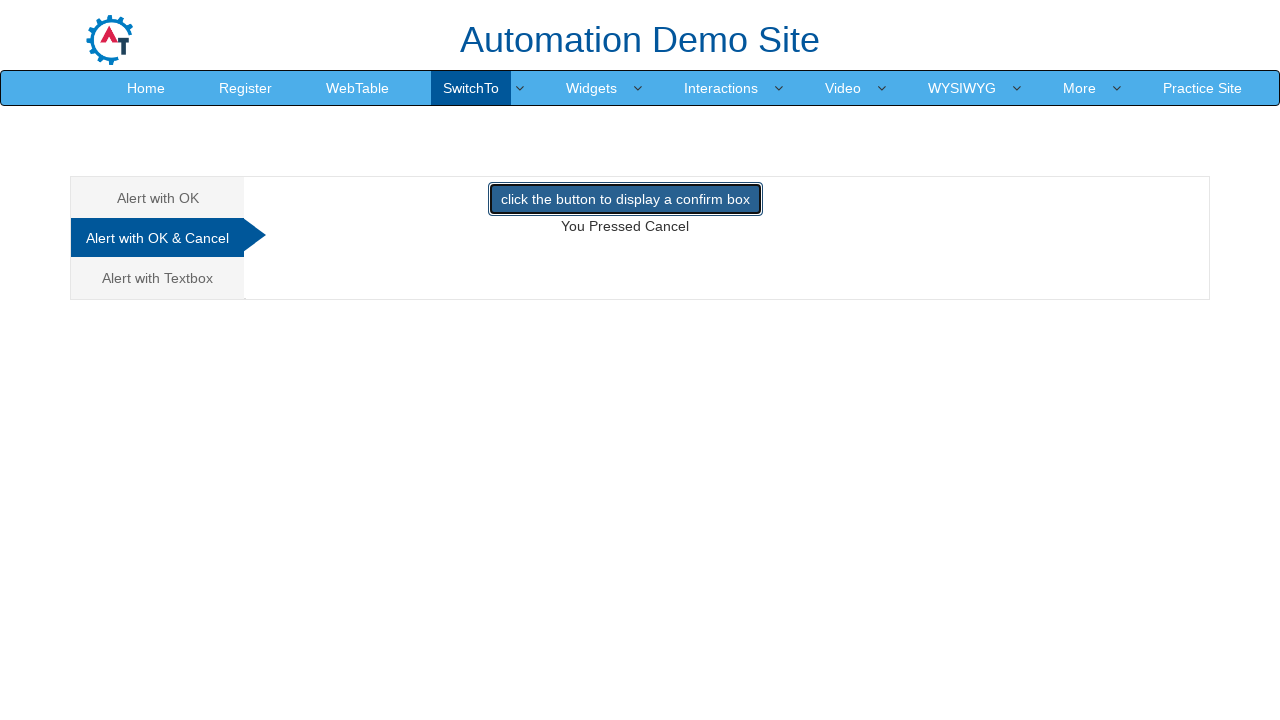

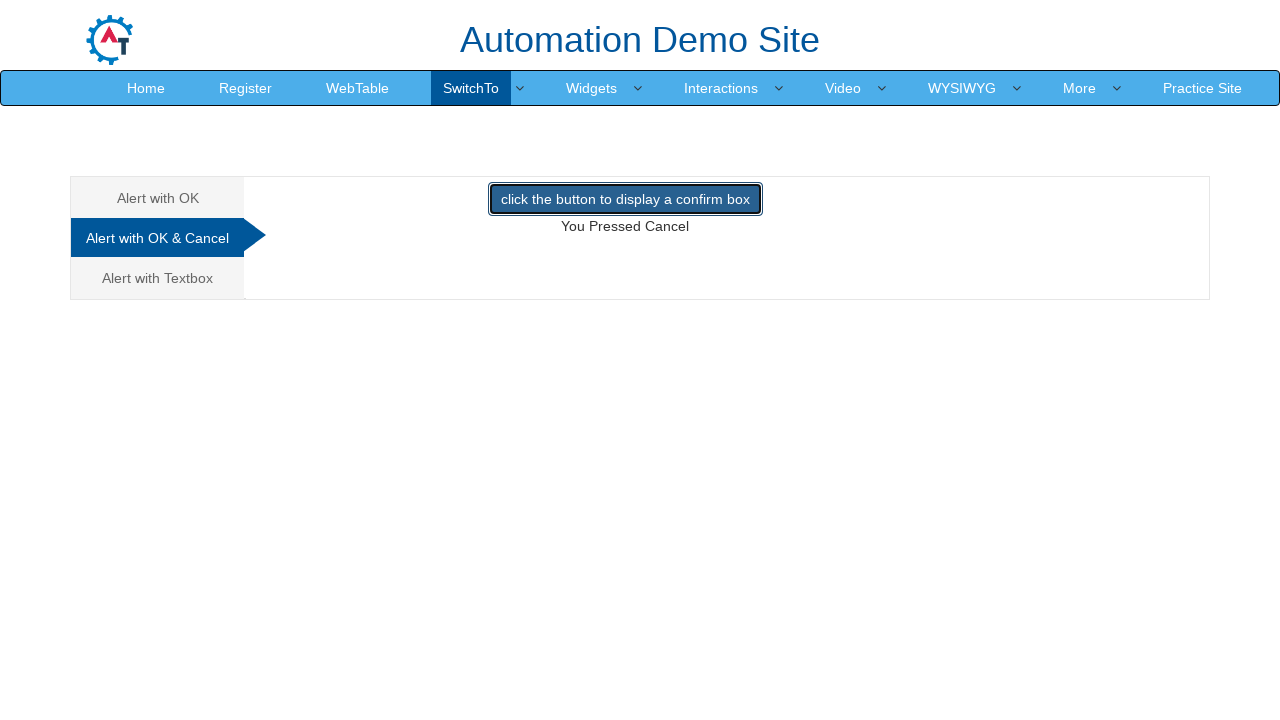